Tests JavaScript alert handling by triggering a popup on the SweetAlert website and accepting it

Starting URL: https://sweetalert.js.org/

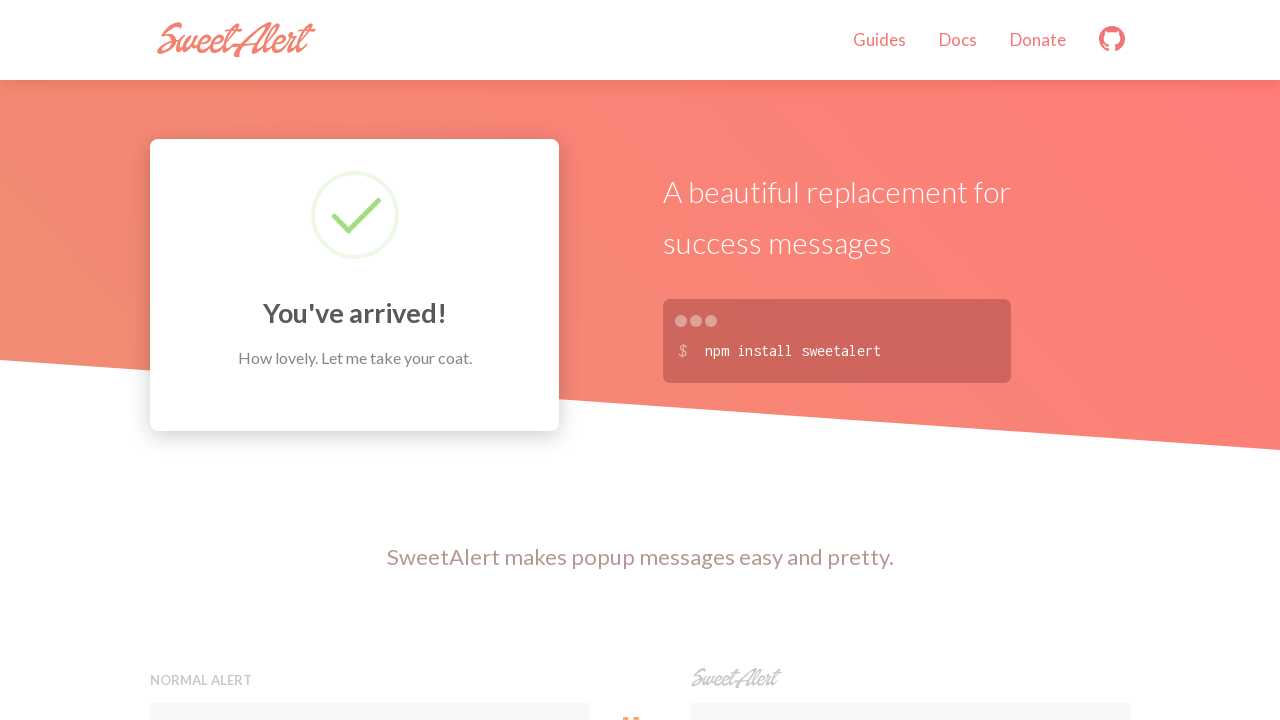

Clicked the preview button to trigger SweetAlert popup at (370, 360) on (//button[@class='preview'])[1]
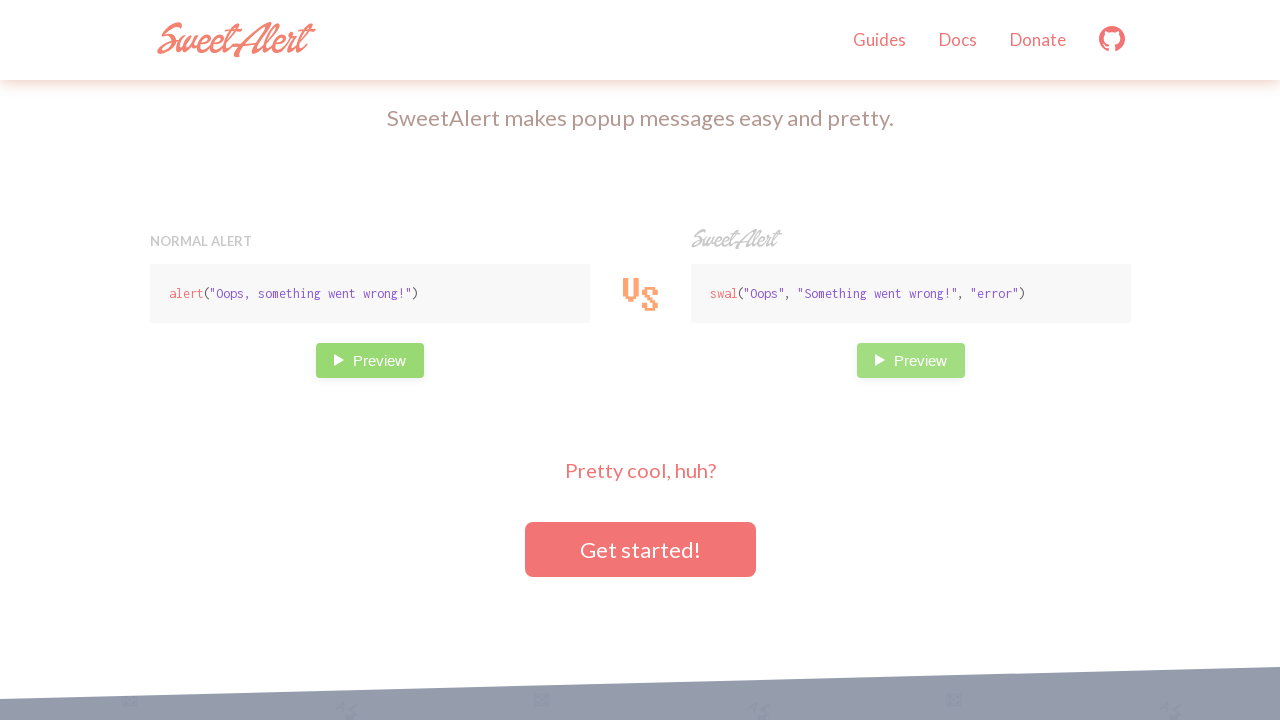

Set up dialog handler to accept JavaScript alerts
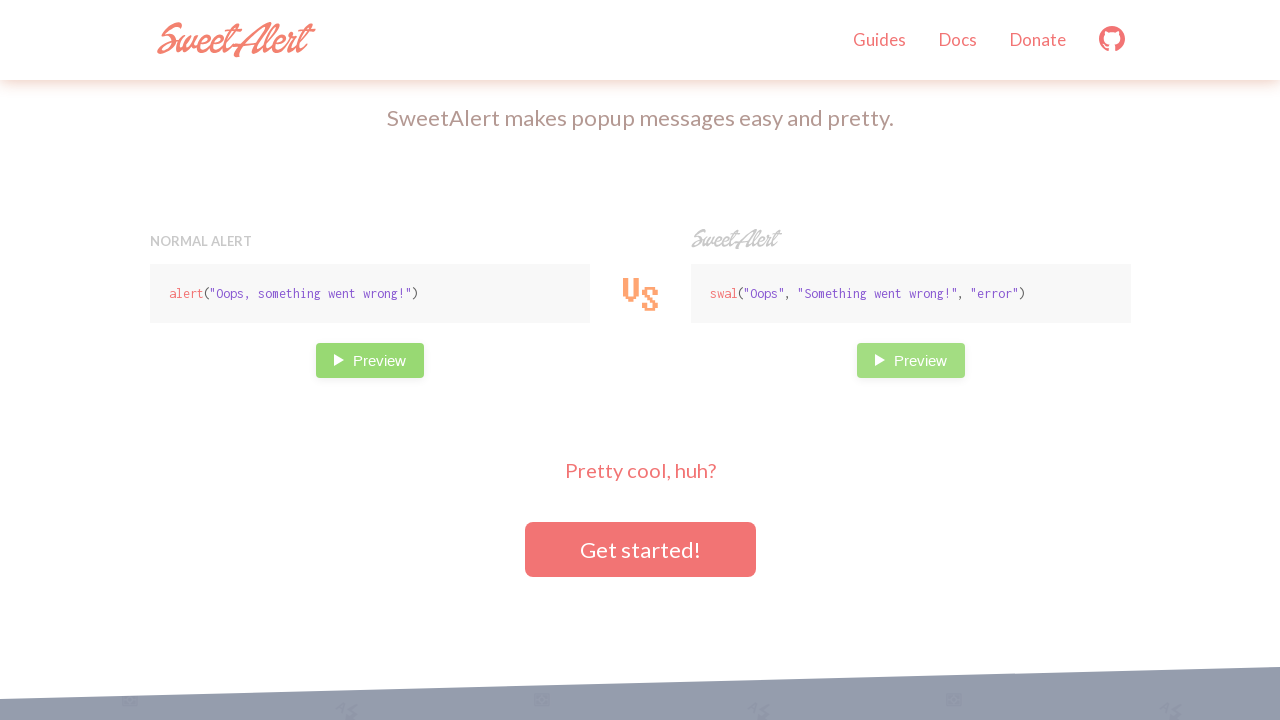

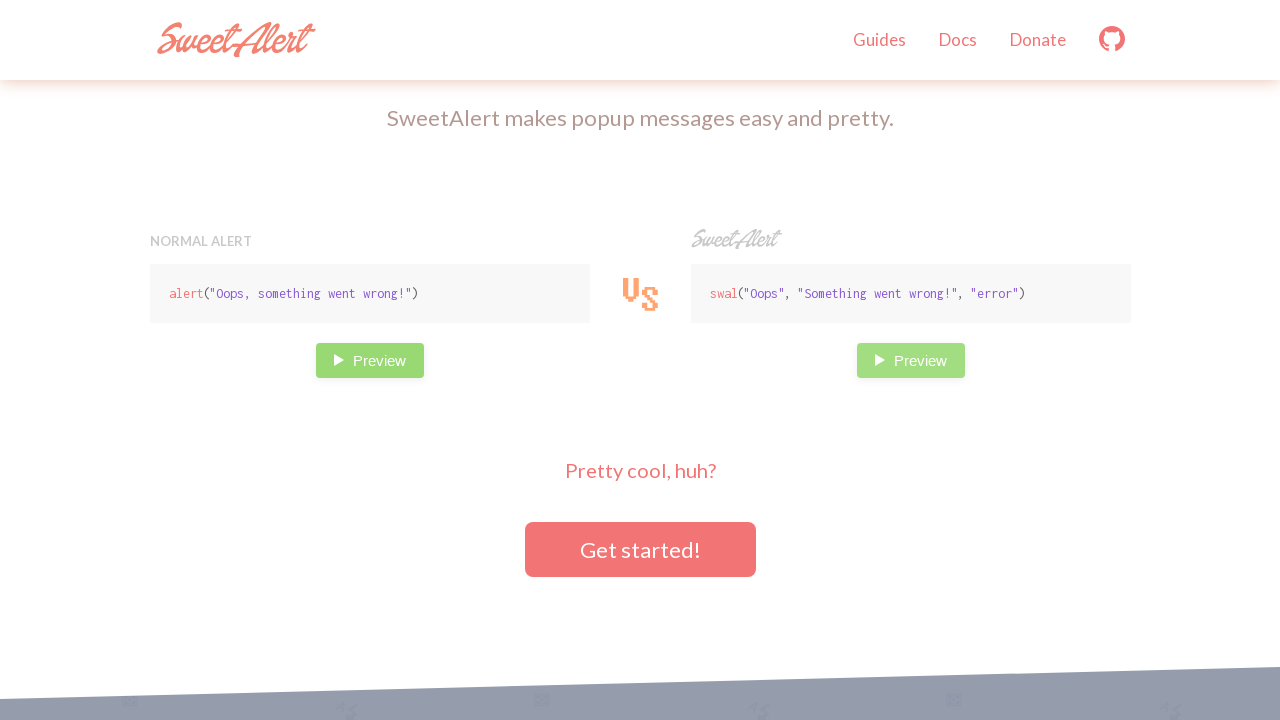